Tests various UI components on a practice login page including dropdown selection, radio button interaction, and checkbox checking/unchecking functionality

Starting URL: https://rahulshettyacademy.com/loginpagePractise/

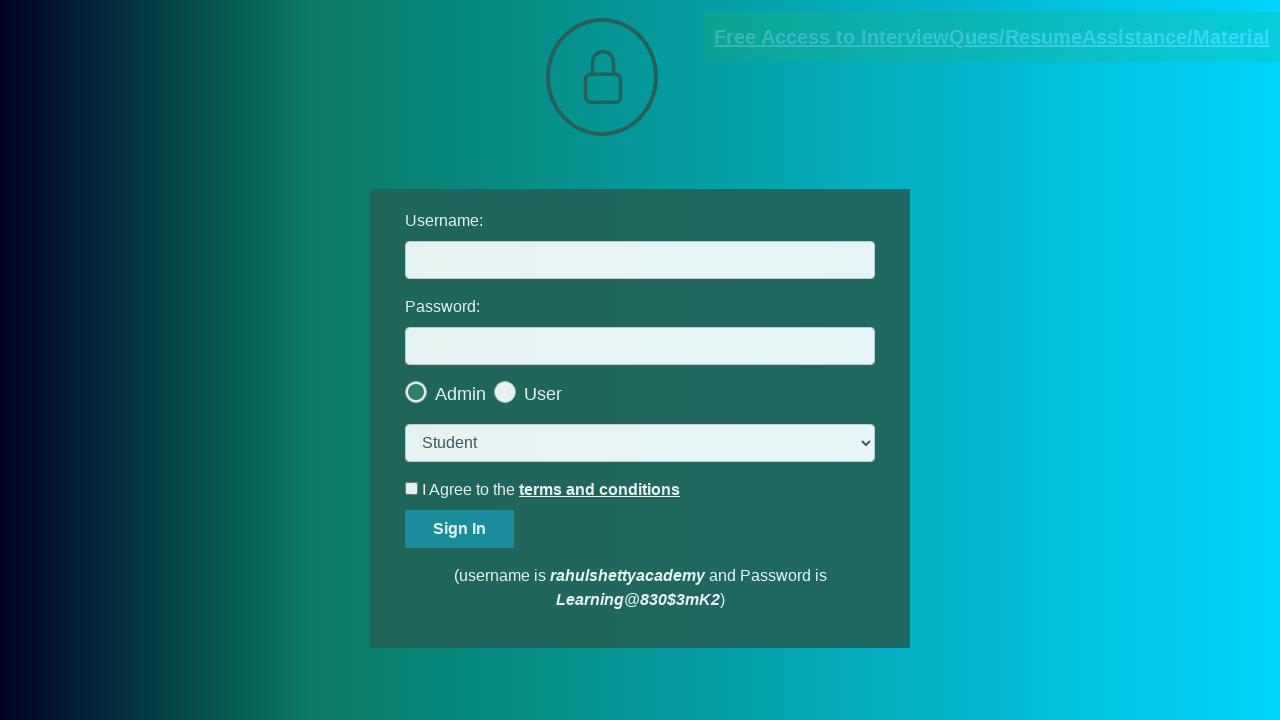

Selected 'consult' option from dropdown menu on select.form-control
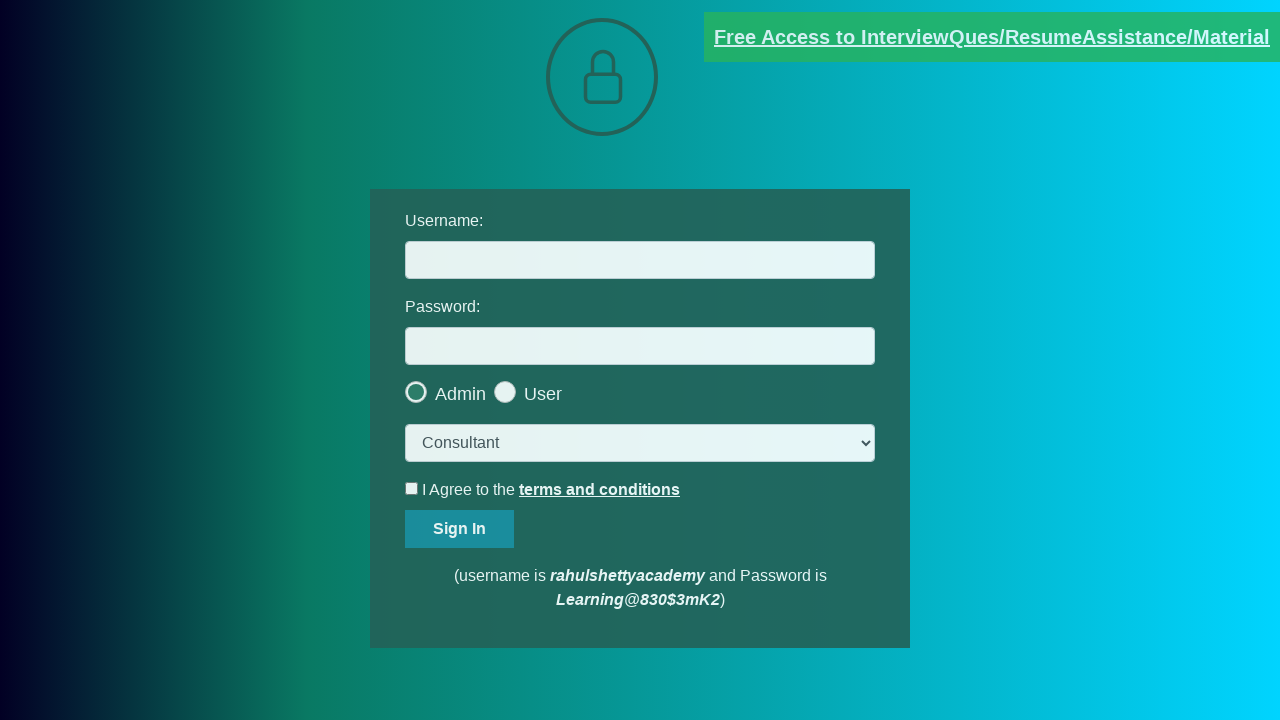

Clicked the last radio button at (543, 394) on .radiotextsty >> nth=-1
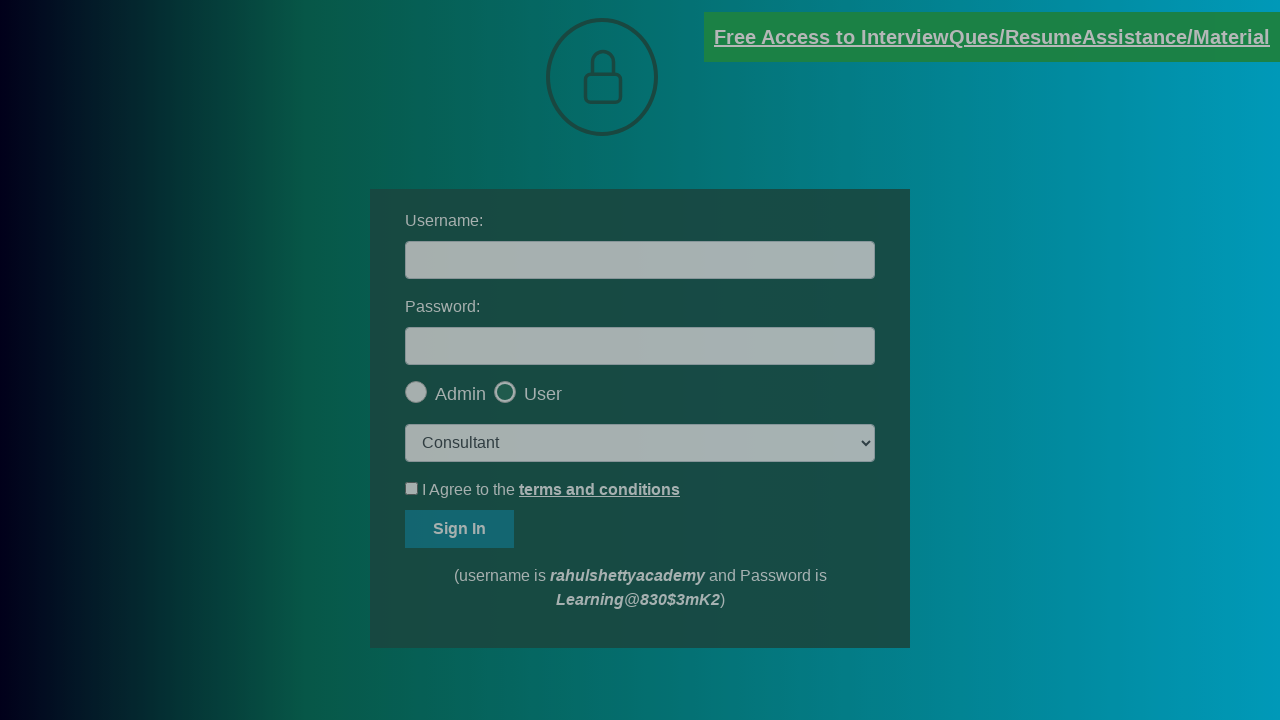

Clicked okay button on popup at (698, 144) on #okayBtn
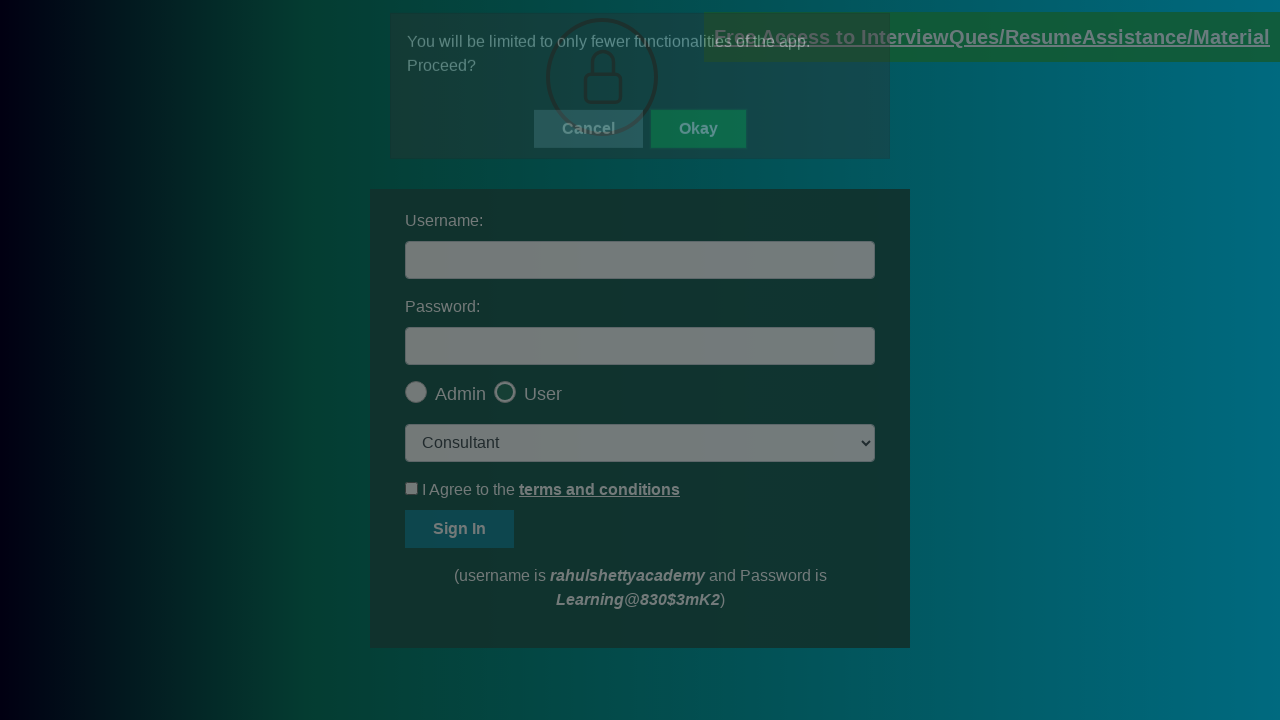

Clicked terms checkbox to check it at (412, 488) on #terms
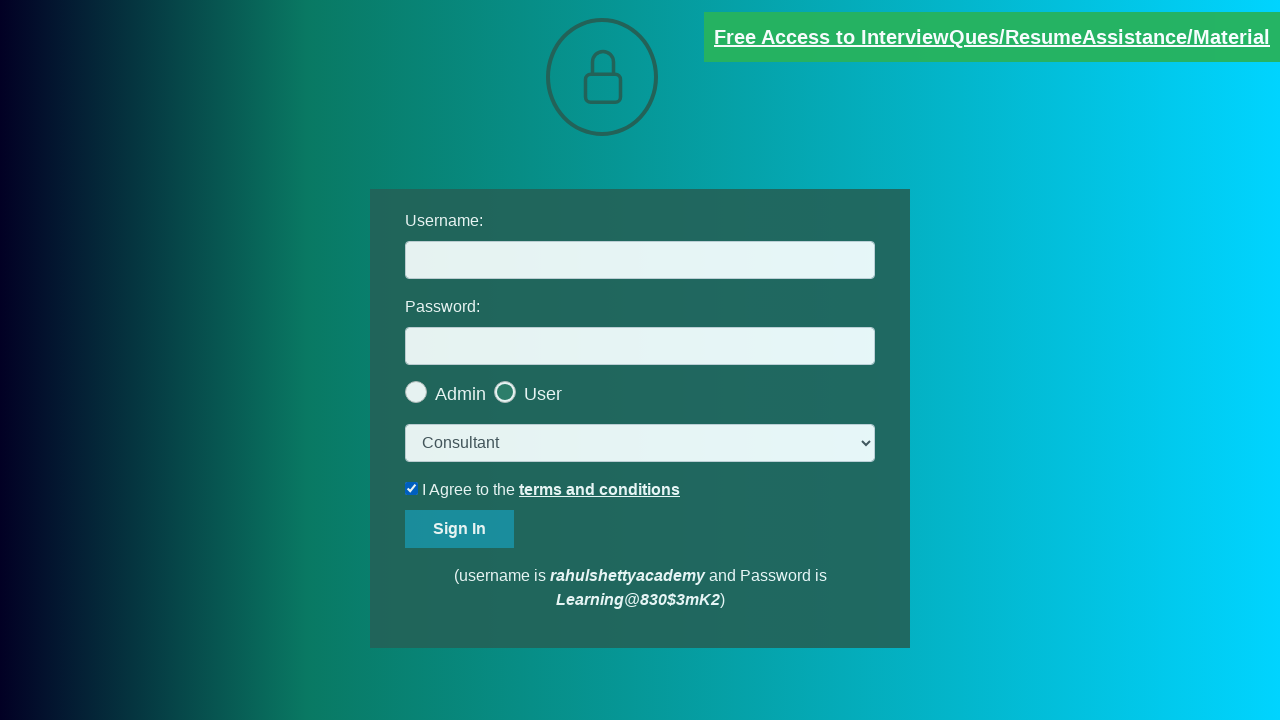

Unchecked the terms checkbox at (412, 488) on #terms
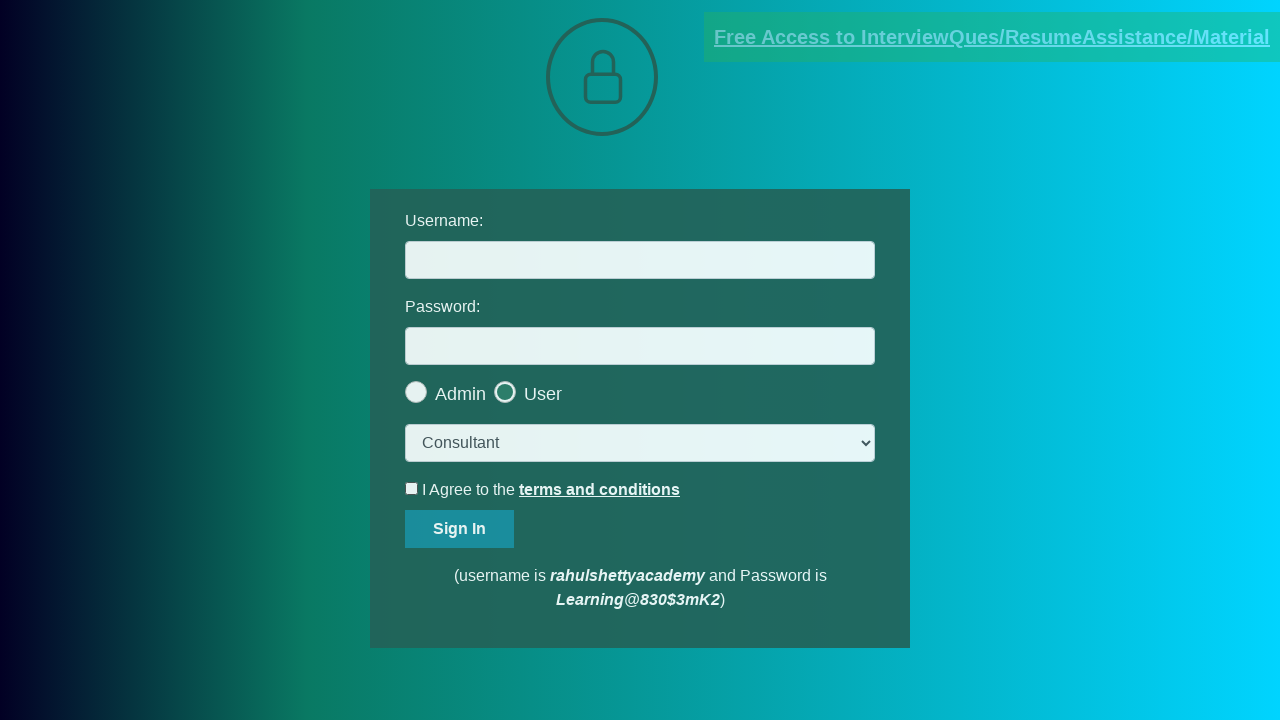

Verified blinking text element with documents-request link exists
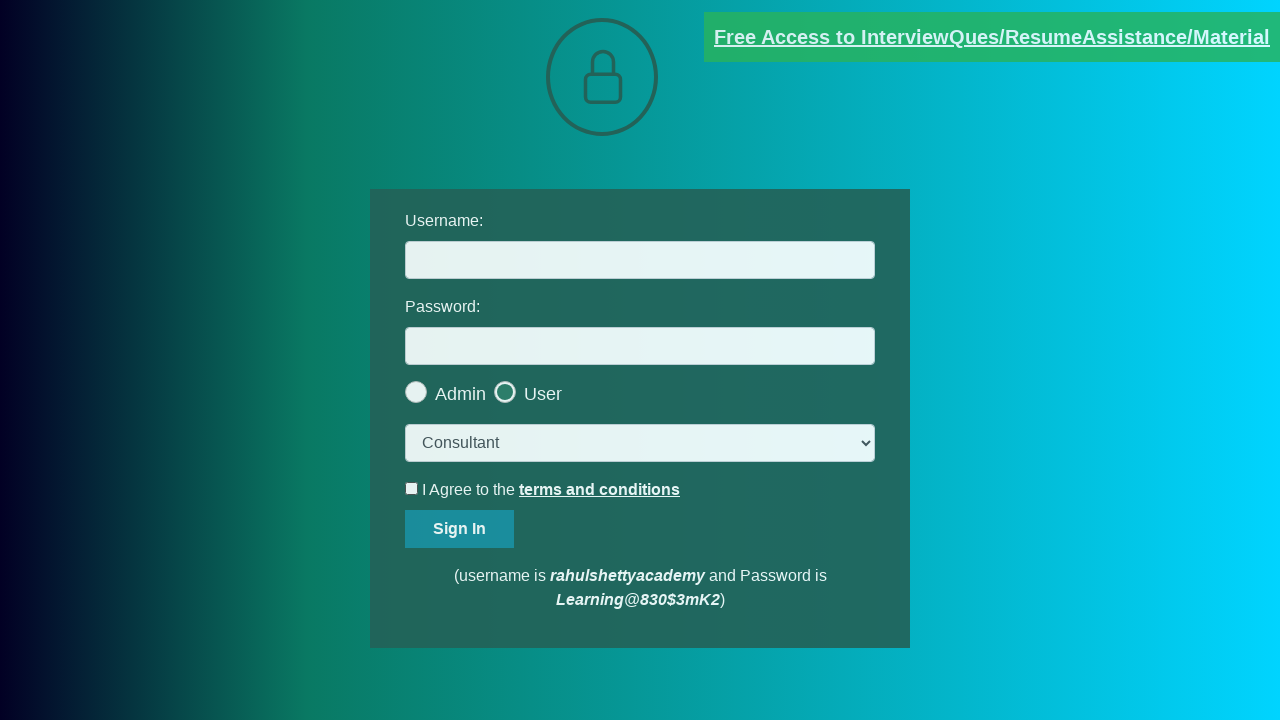

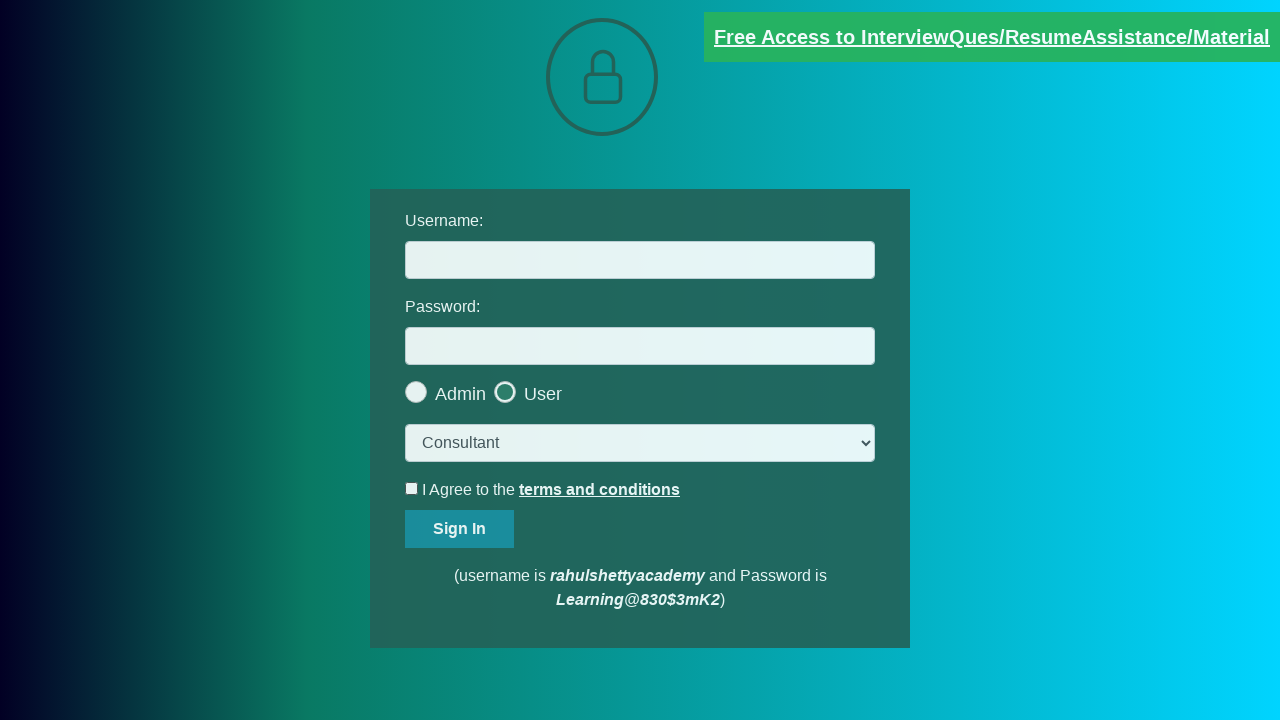